Navigates to Reliance Industries stock quote page on MoneyControl, refreshes the page to ensure content loads, and verifies that the advanced chart element is present on the page.

Starting URL: https://www.moneycontrol.com/india/stockpricequote/refineries/relianceindustries/RI

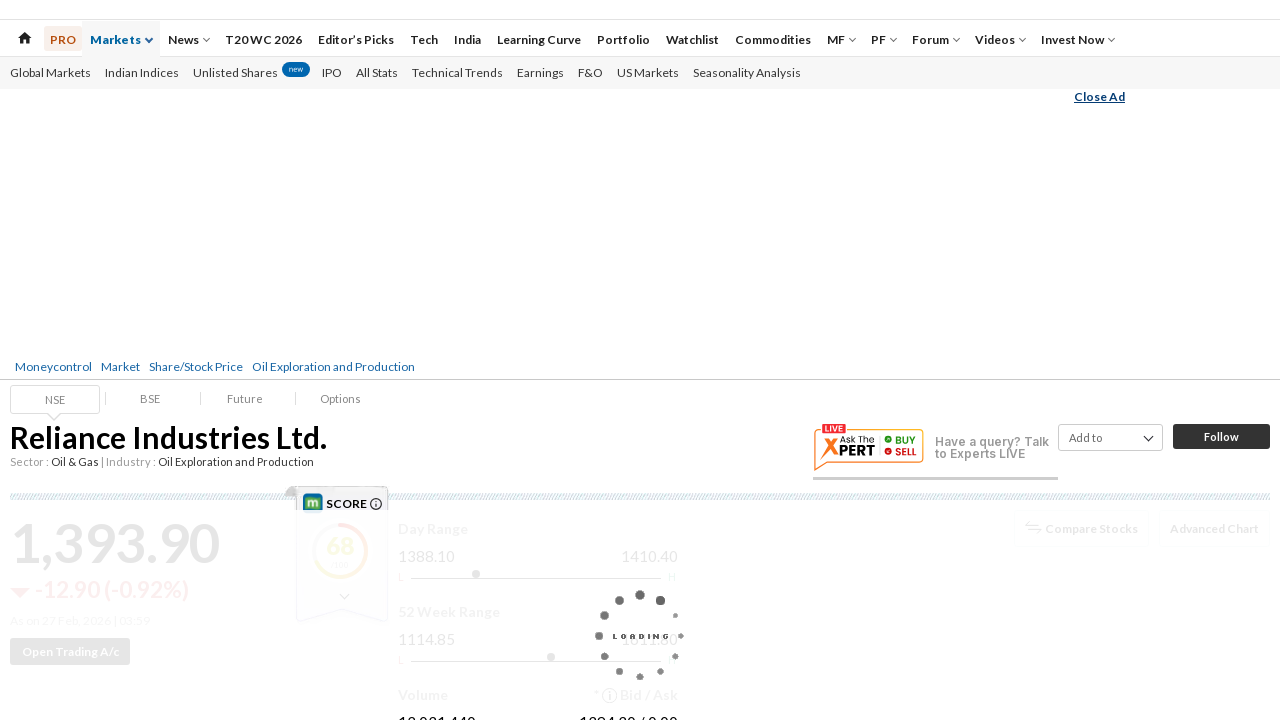

Waited for page to reach domcontentloaded state
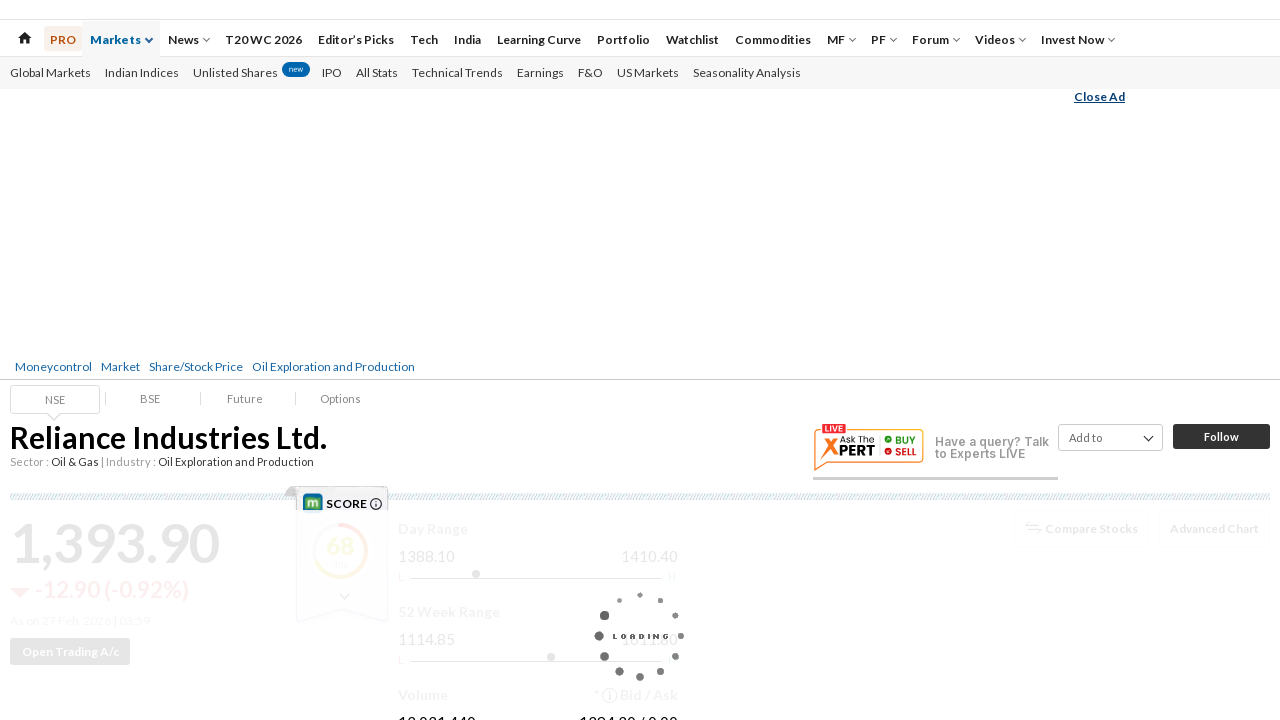

Reloaded the page to ensure content loads properly
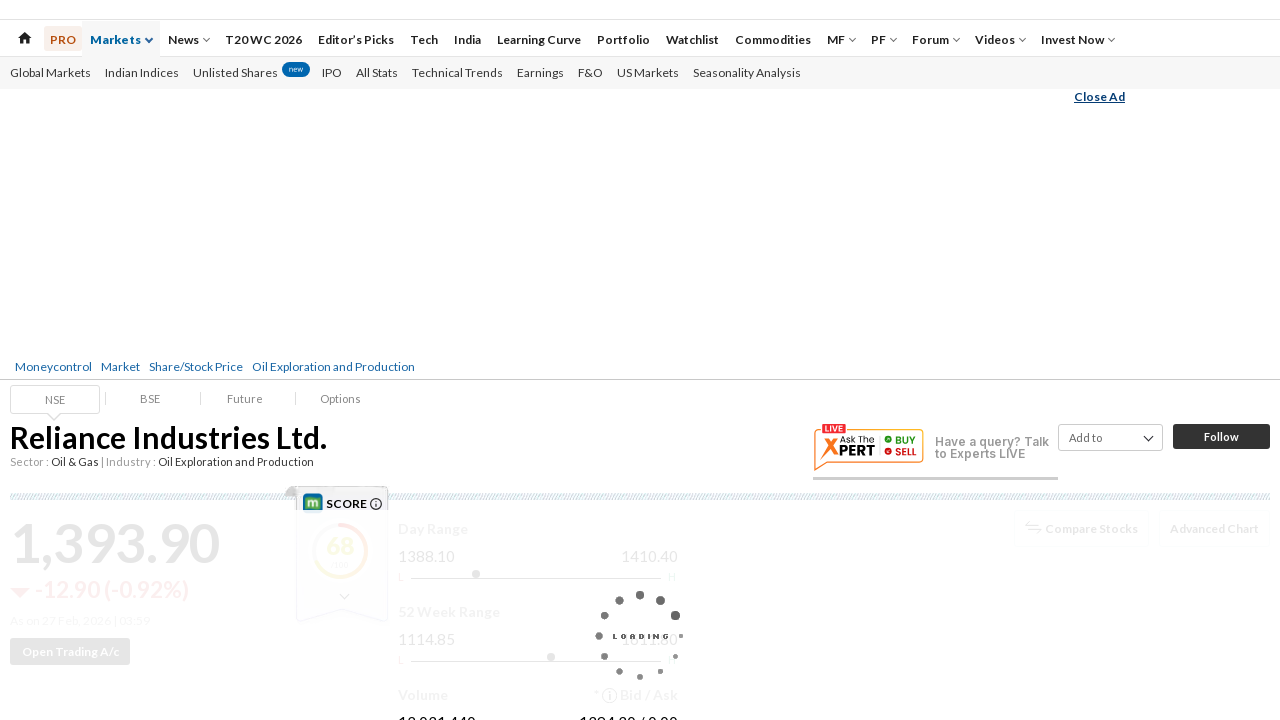

Waited 5000ms for page to stabilize after refresh
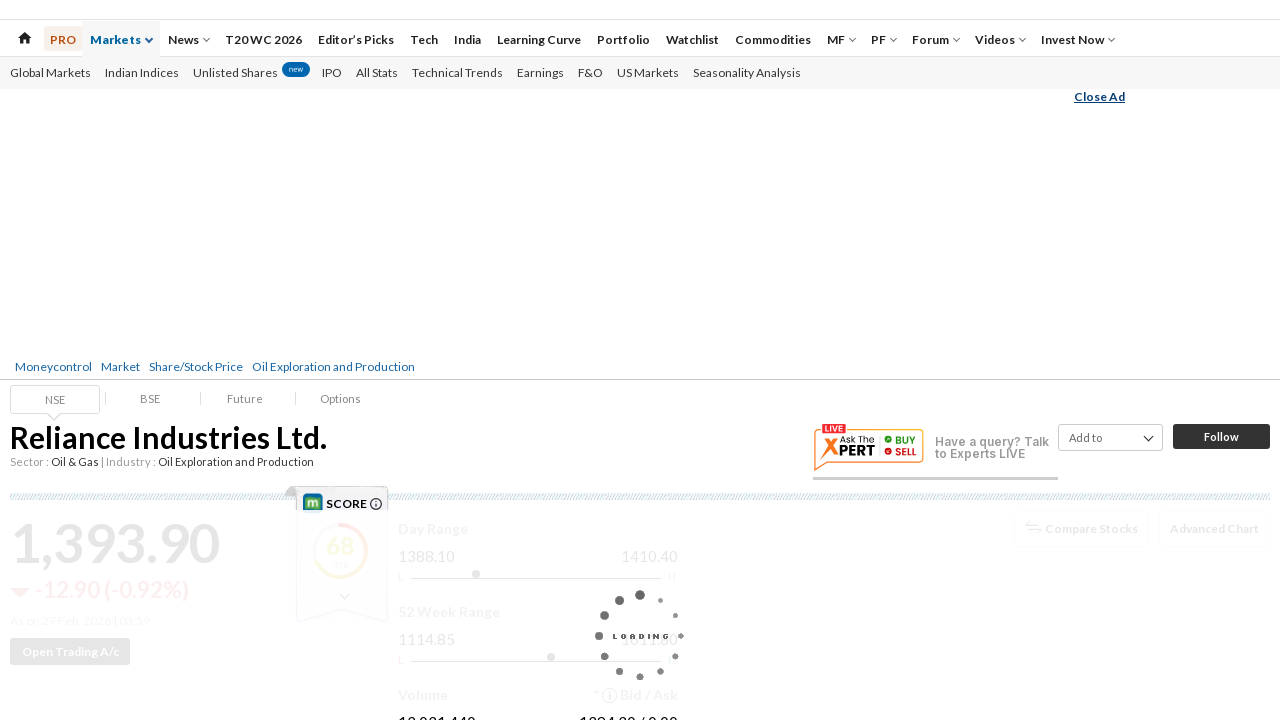

Reloaded the page a second time
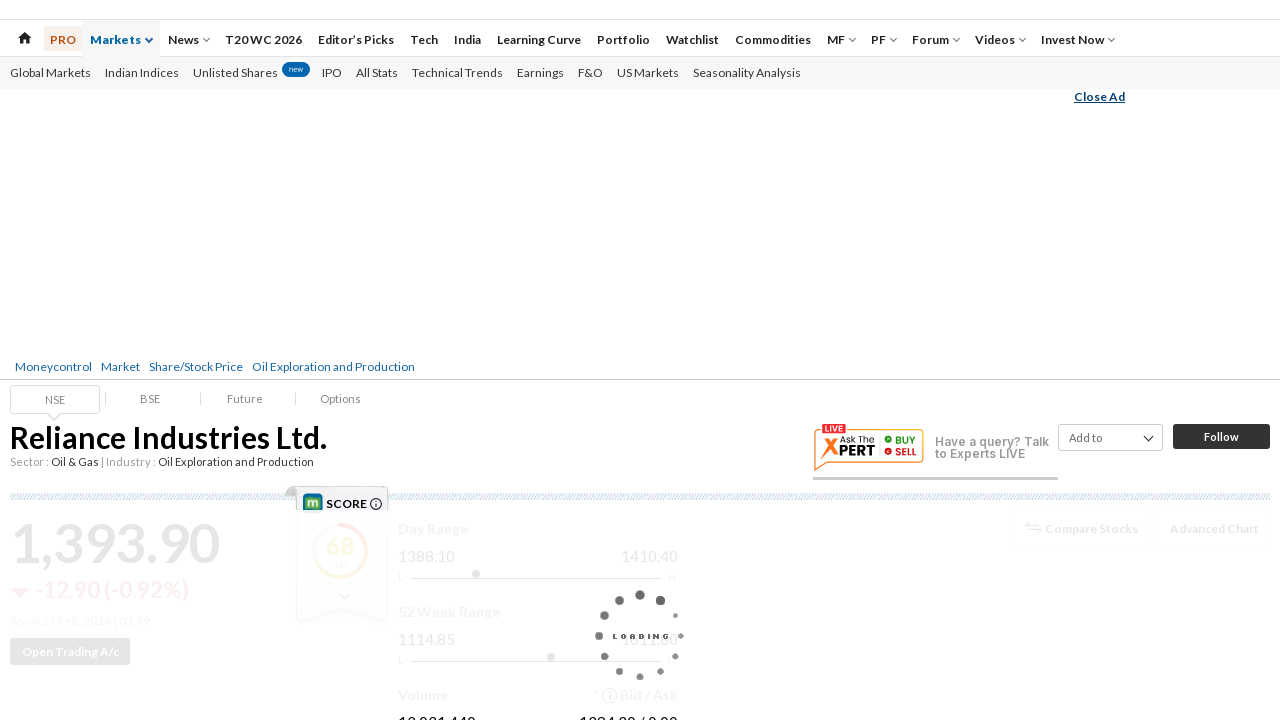

Waited for advanced chart element (#advchart) to be visible
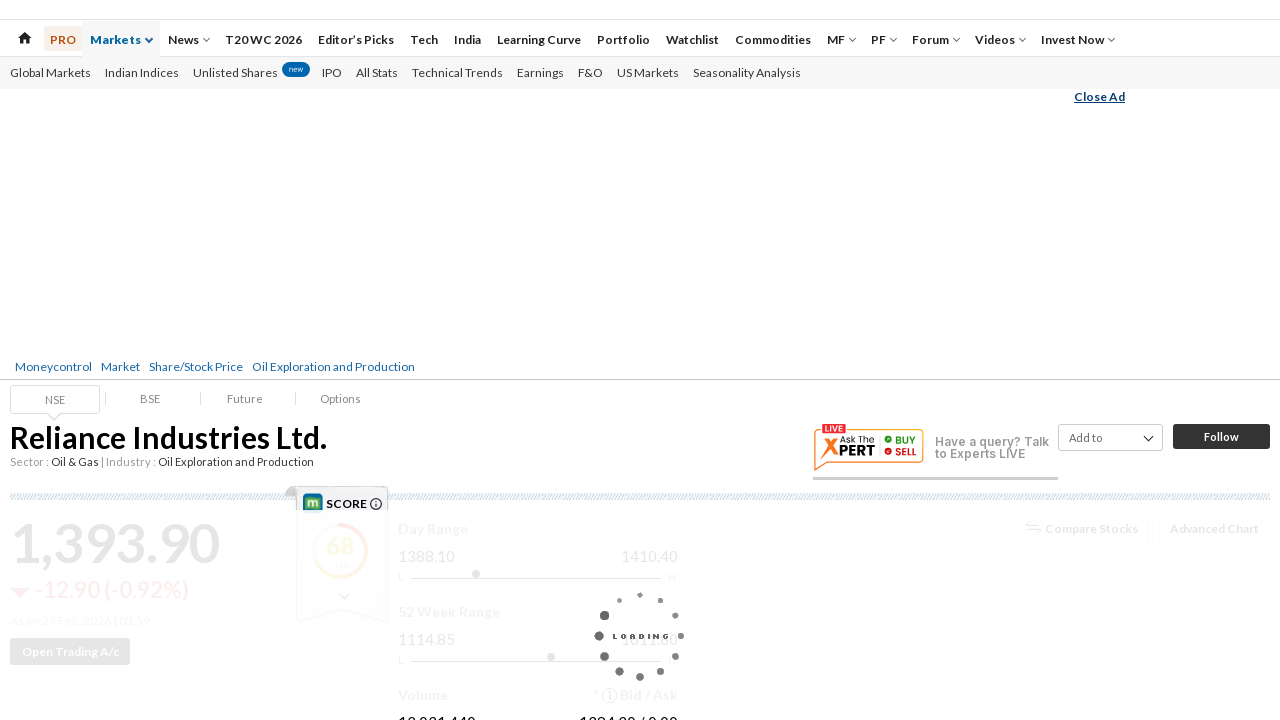

Located the advanced chart element
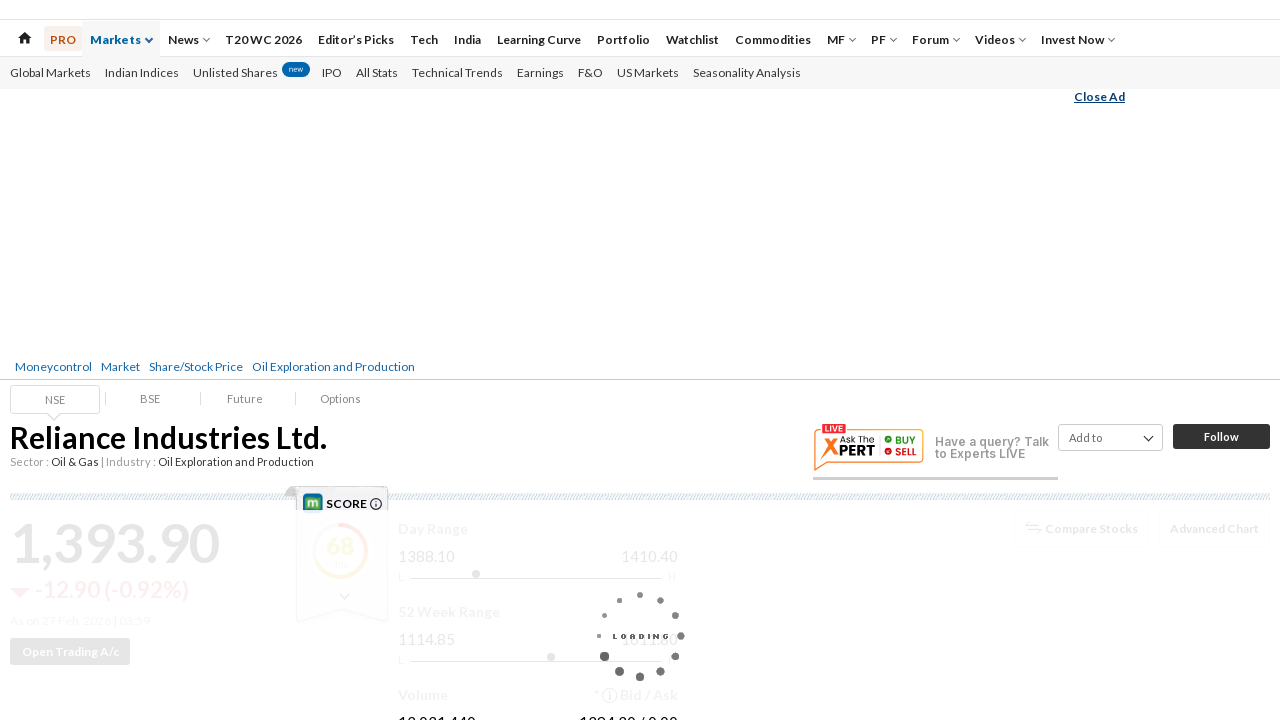

Verified the advanced chart element is visible
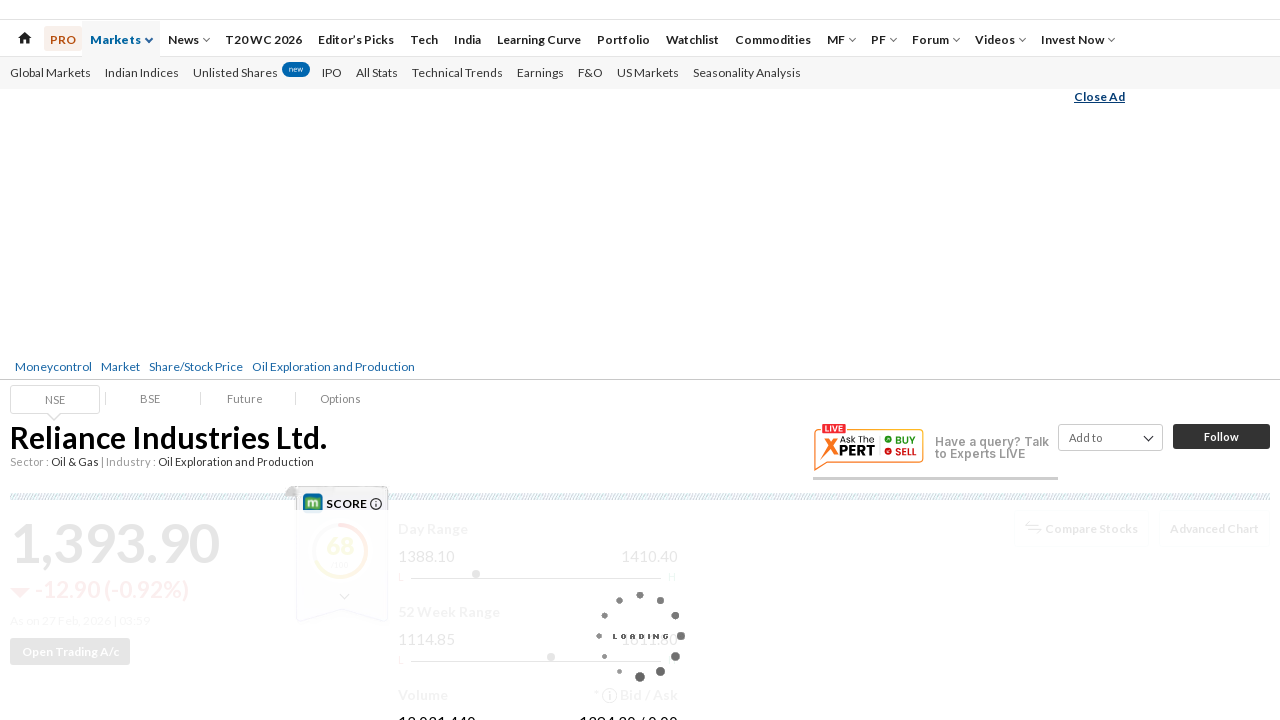

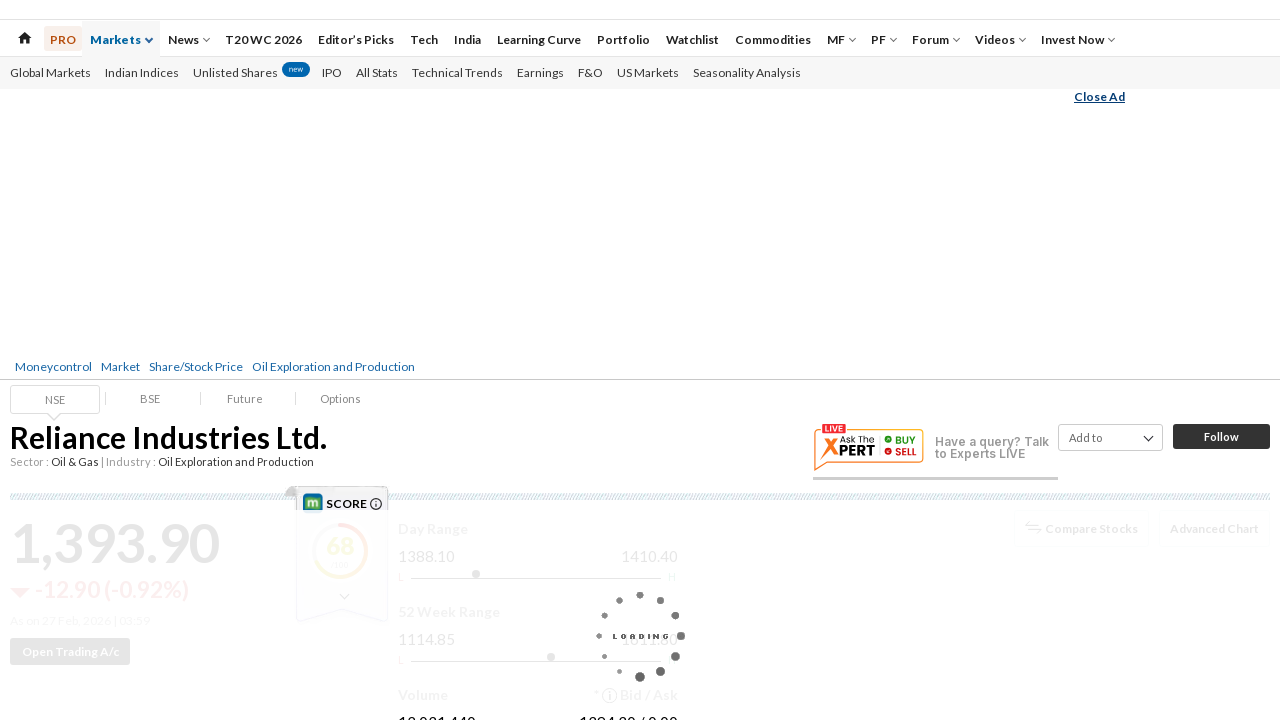